Tests confirmation alert handling by clicking a button, dismissing the confirmation dialog, and verifying the cancel message.

Starting URL: https://demoqa.com/alerts

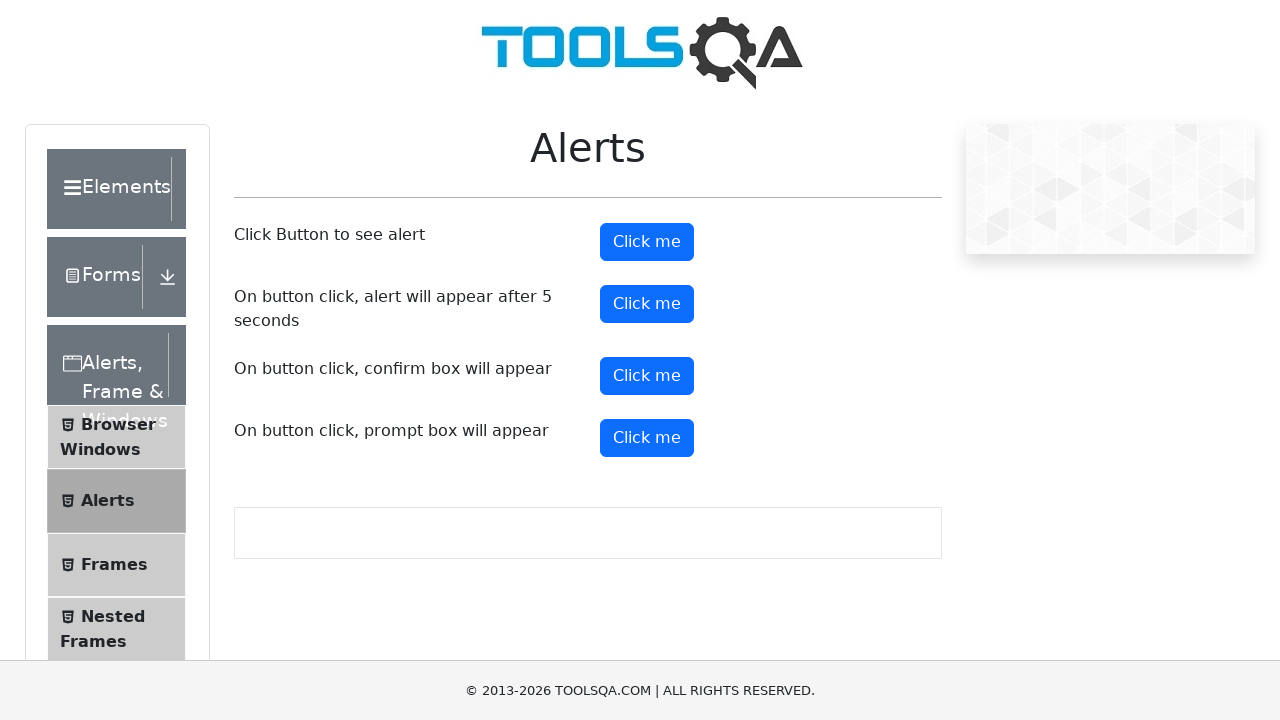

Scrolled down to make confirm button visible
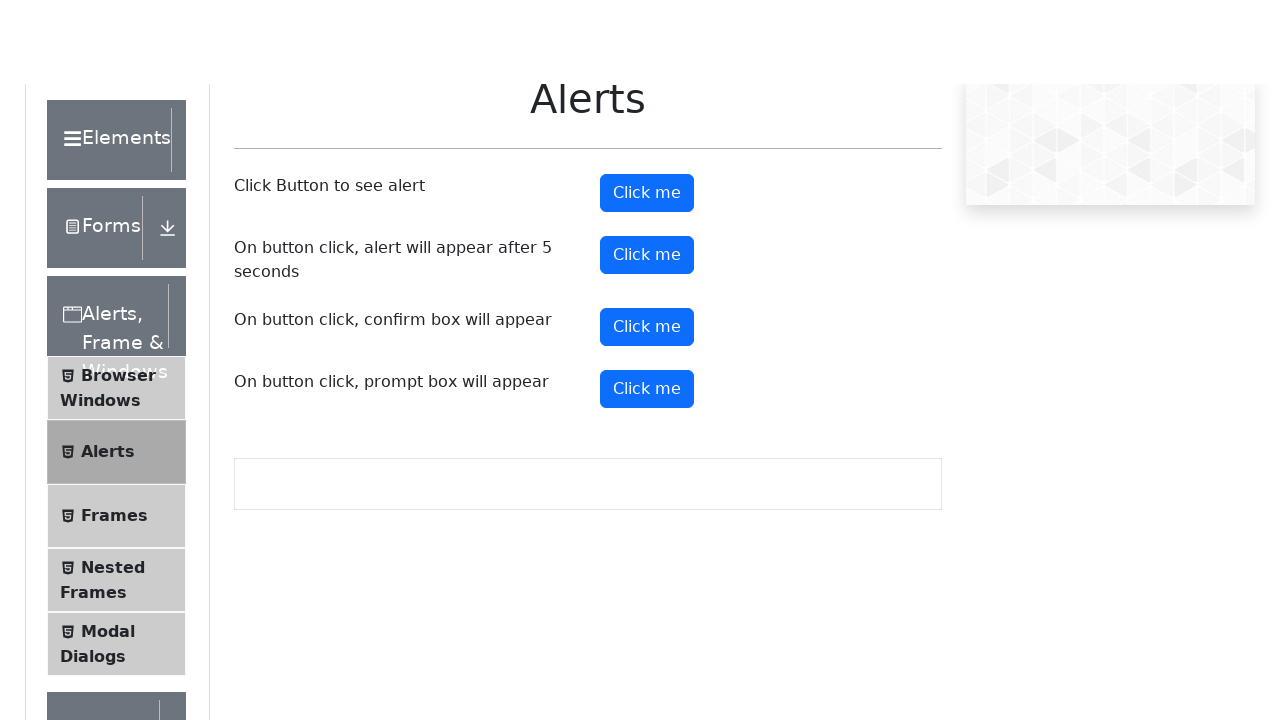

Set up dialog handler to dismiss confirmation dialog
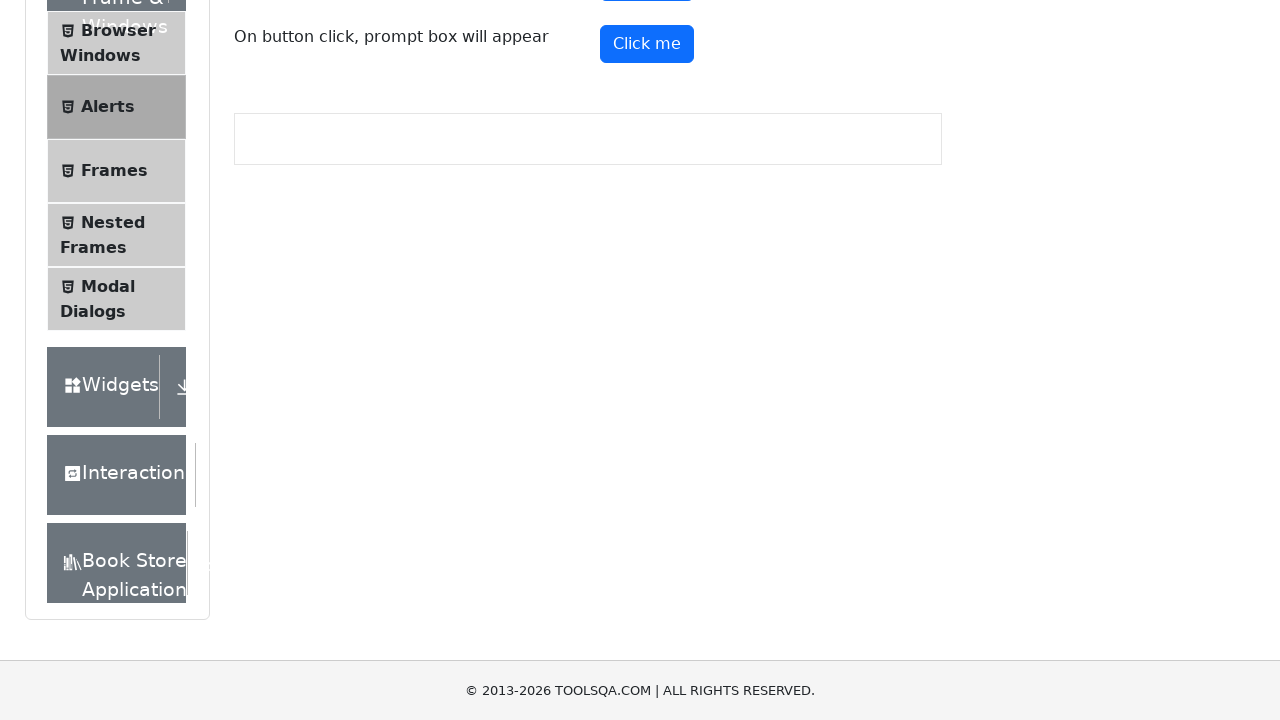

Clicked confirm button to trigger confirmation alert at (647, 19) on #confirmButton
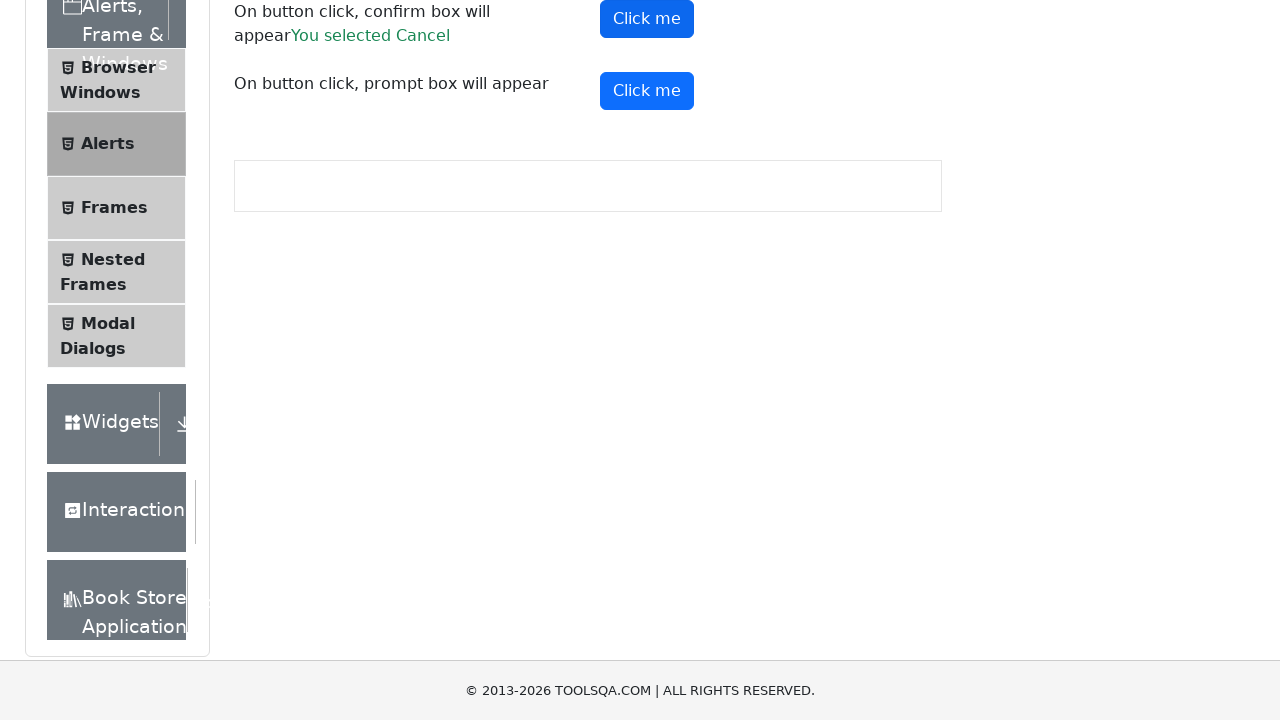

Confirmation result message appeared
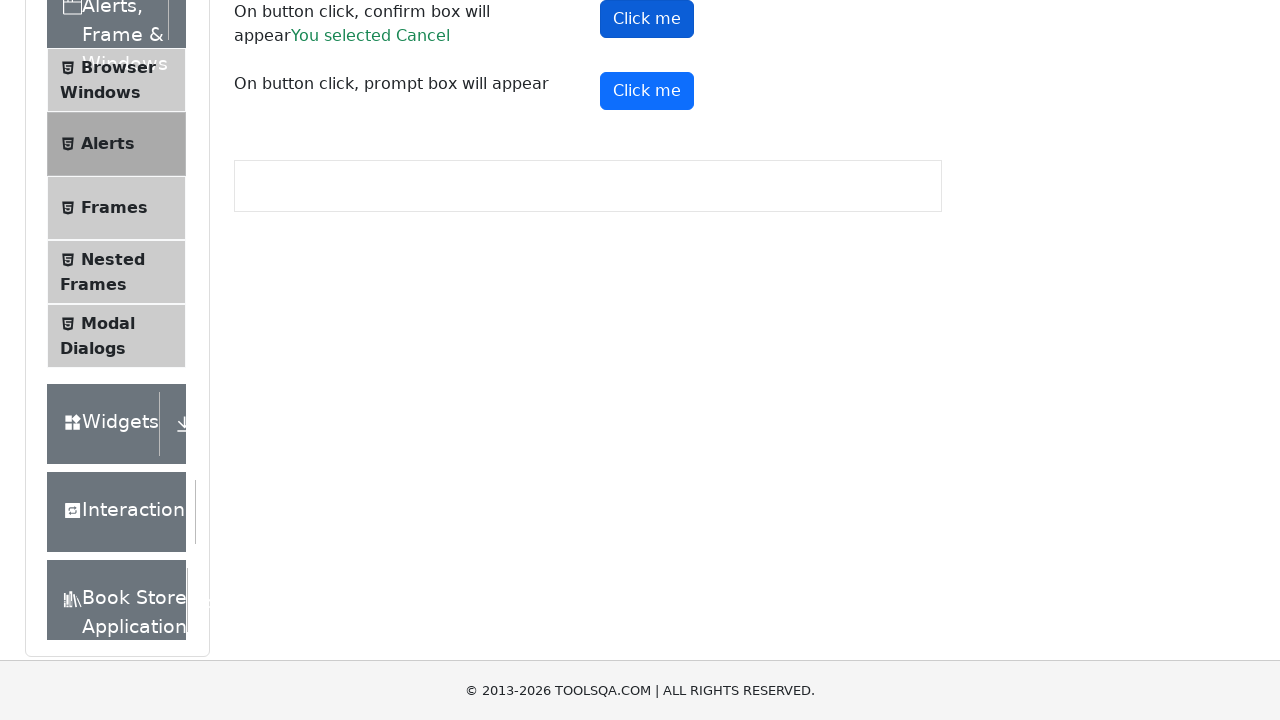

Retrieved confirmation result text: 'You selected Cancel'
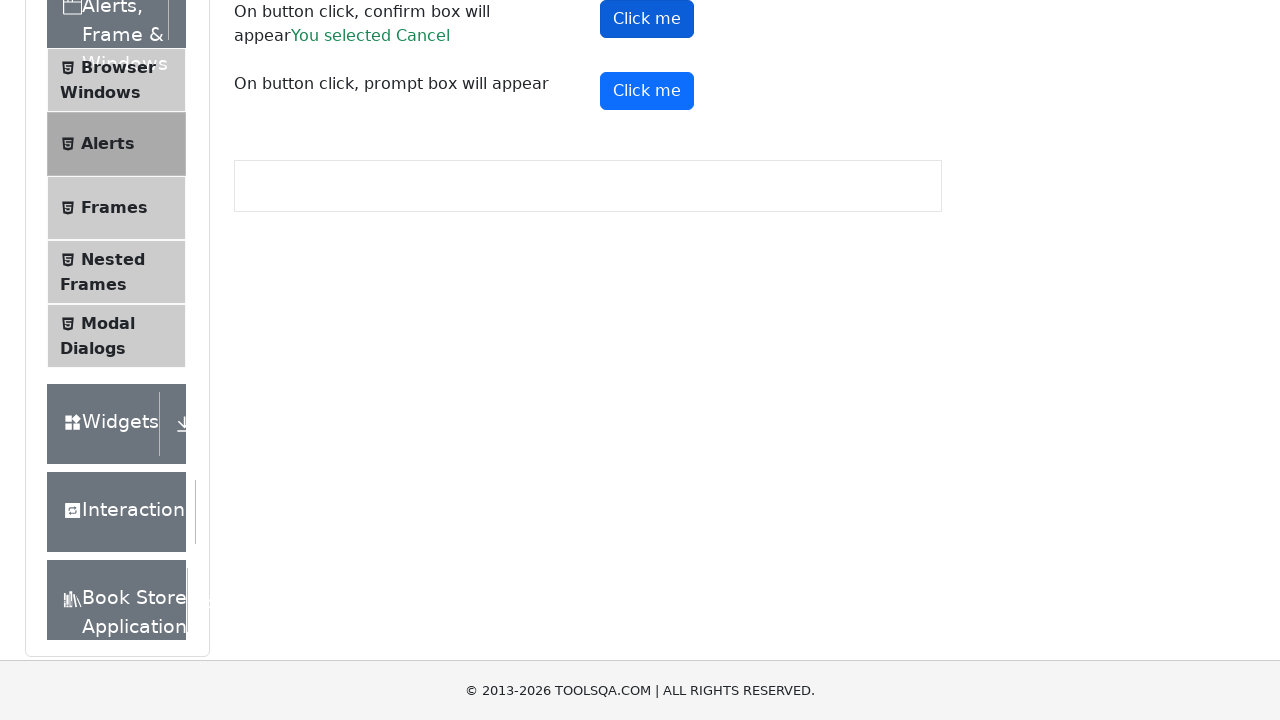

Verified that cancel message 'You selected Cancel' is displayed
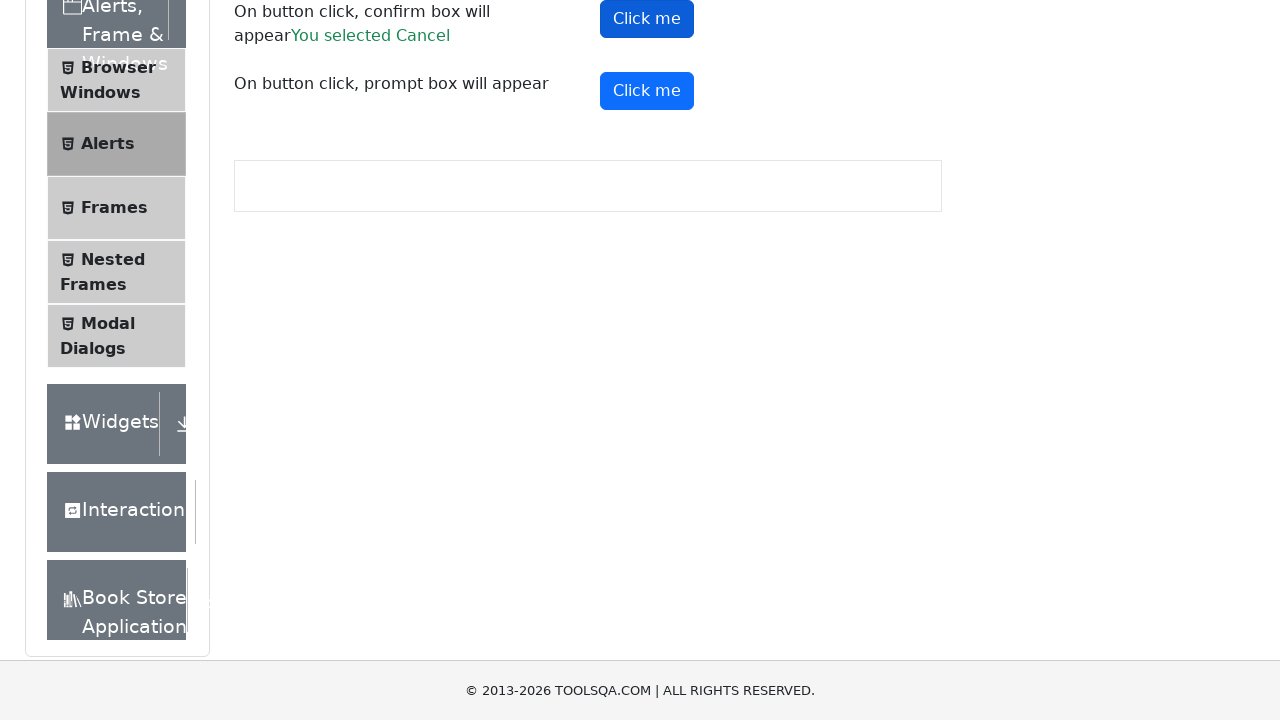

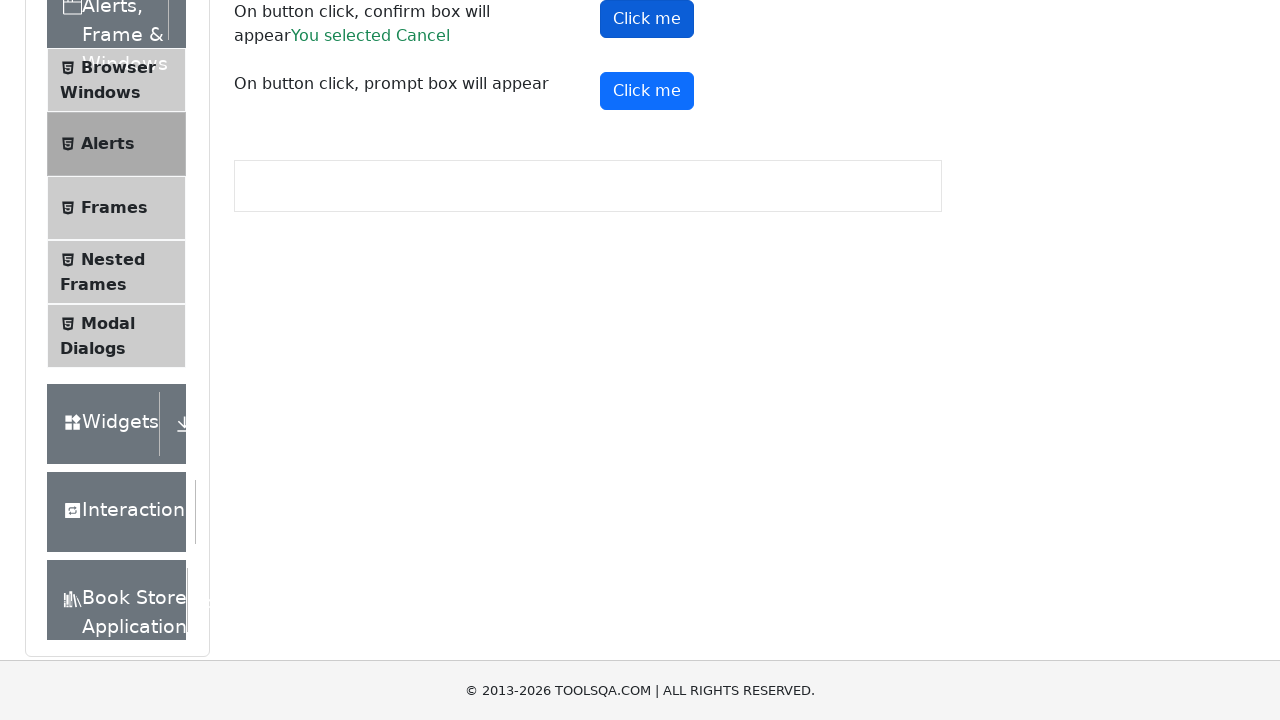